Adds a cucumber item to cart, proceeds to checkout, applies a promo code, and verifies the code is applied successfully

Starting URL: https://rahulshettyacademy.com/seleniumPractise/

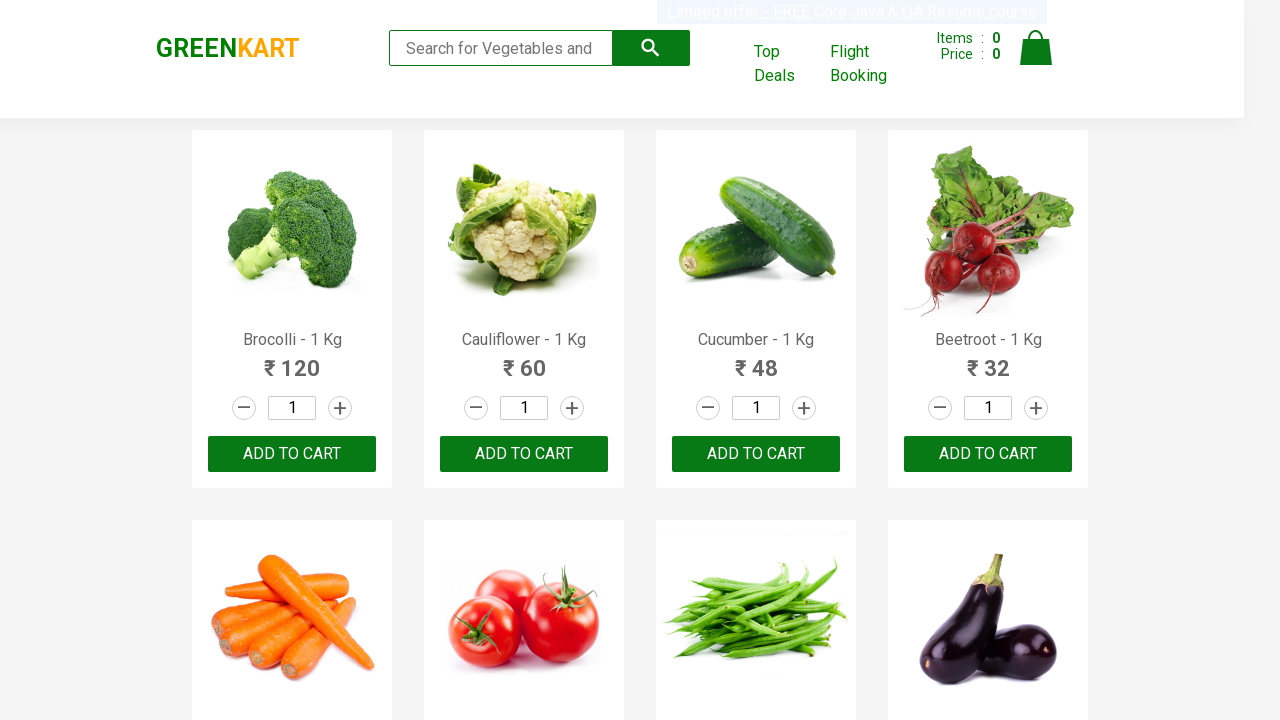

Retrieved all product names from the page
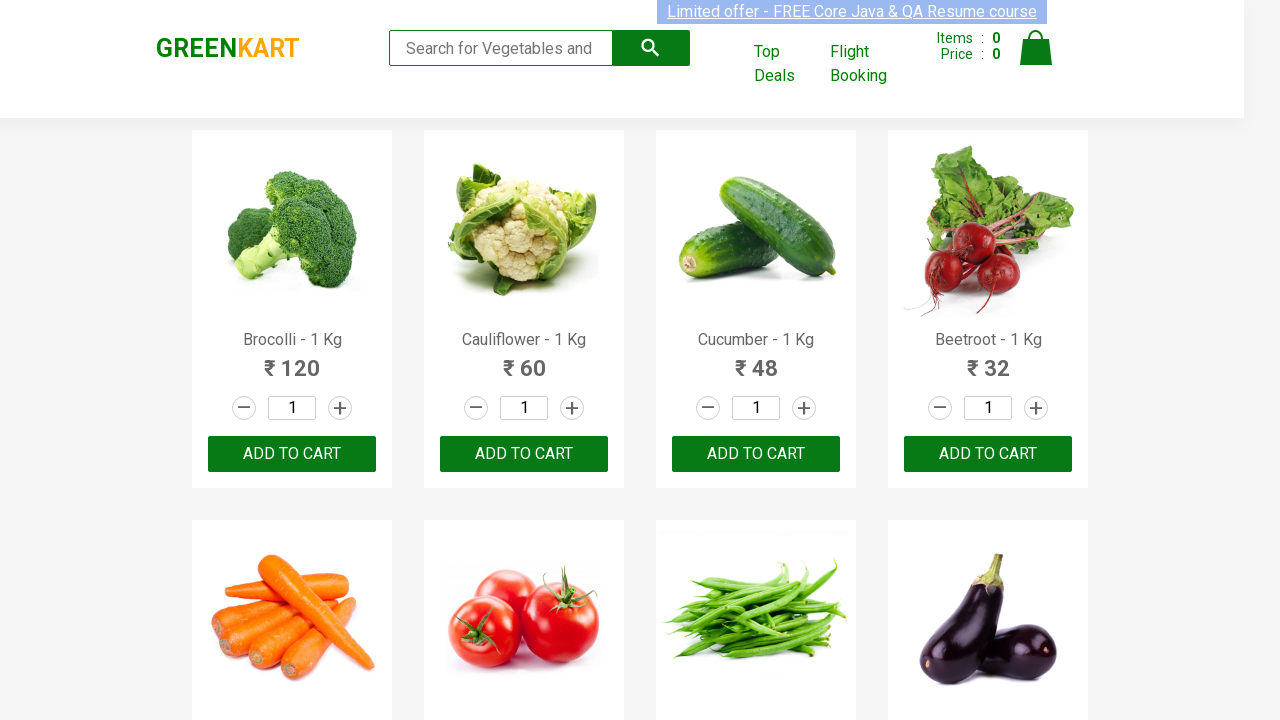

Clicked ADD TO CART button for Cucumber product at (756, 454) on xpath=//button[text()='ADD TO CART'] >> nth=2
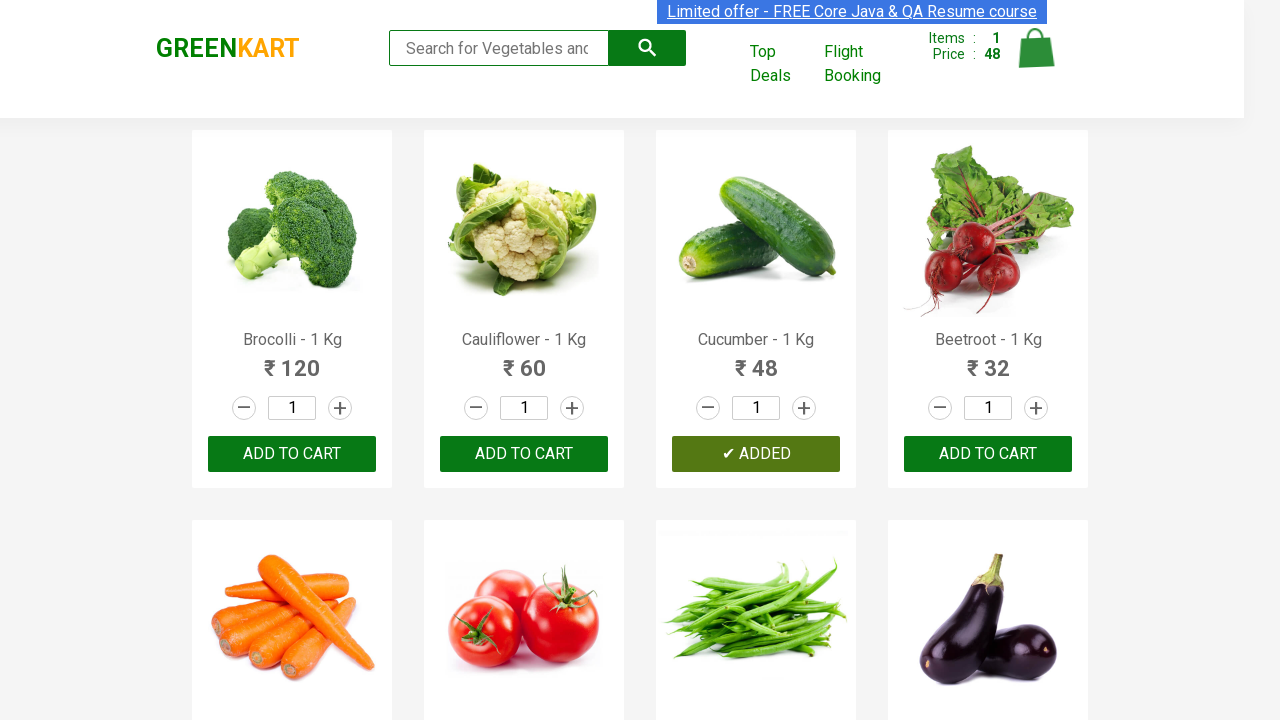

Clicked on cart icon to view cart at (1036, 48) on img[alt='Cart']
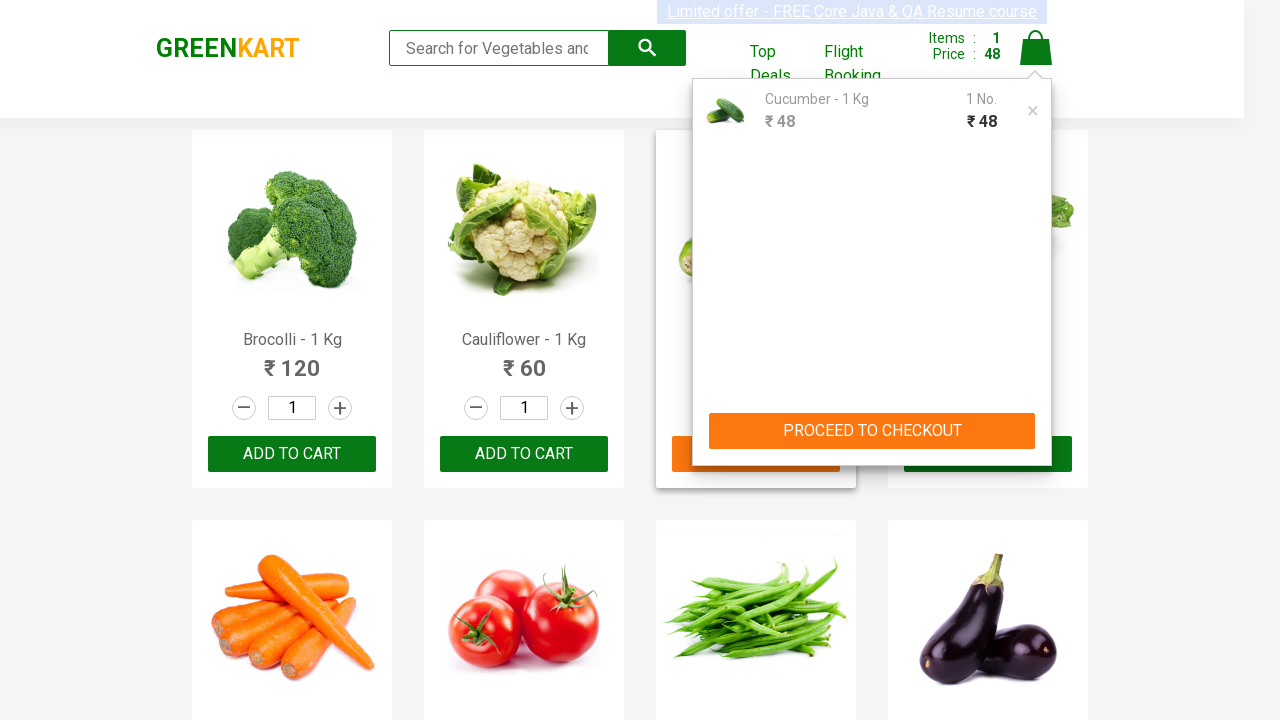

Clicked PROCEED TO CHECKOUT button at (872, 431) on xpath=//button[text()='PROCEED TO CHECKOUT']
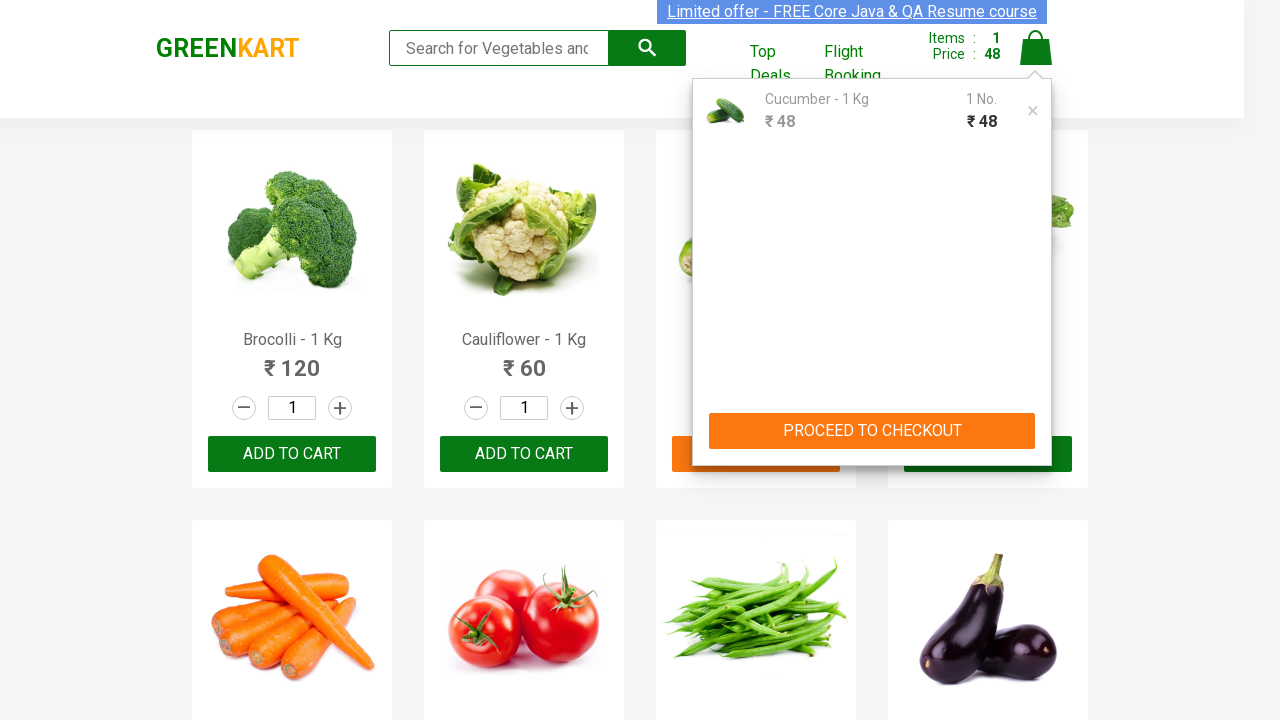

Promo code input field is now visible
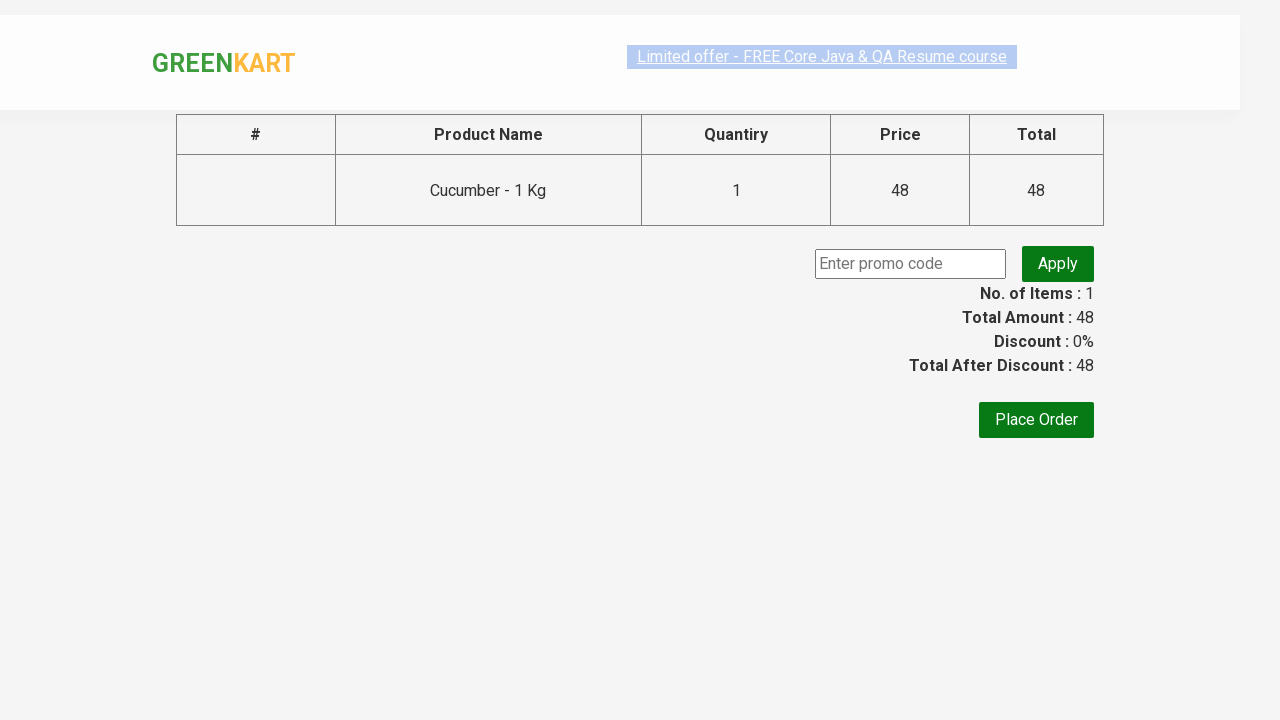

Entered promo code 'rahulshettyacademy' into the input field on //input[@class='promoCode']
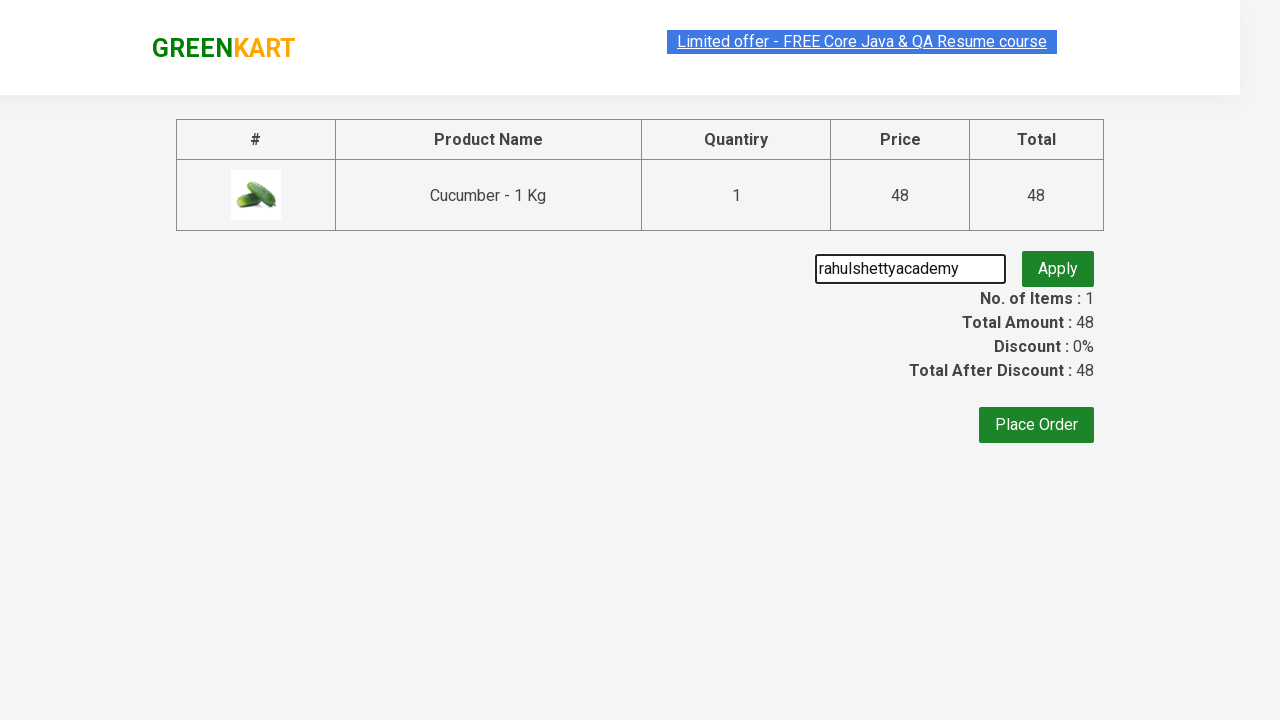

Clicked apply promo button to apply the code at (1058, 264) on xpath=//button[@class='promoBtn']
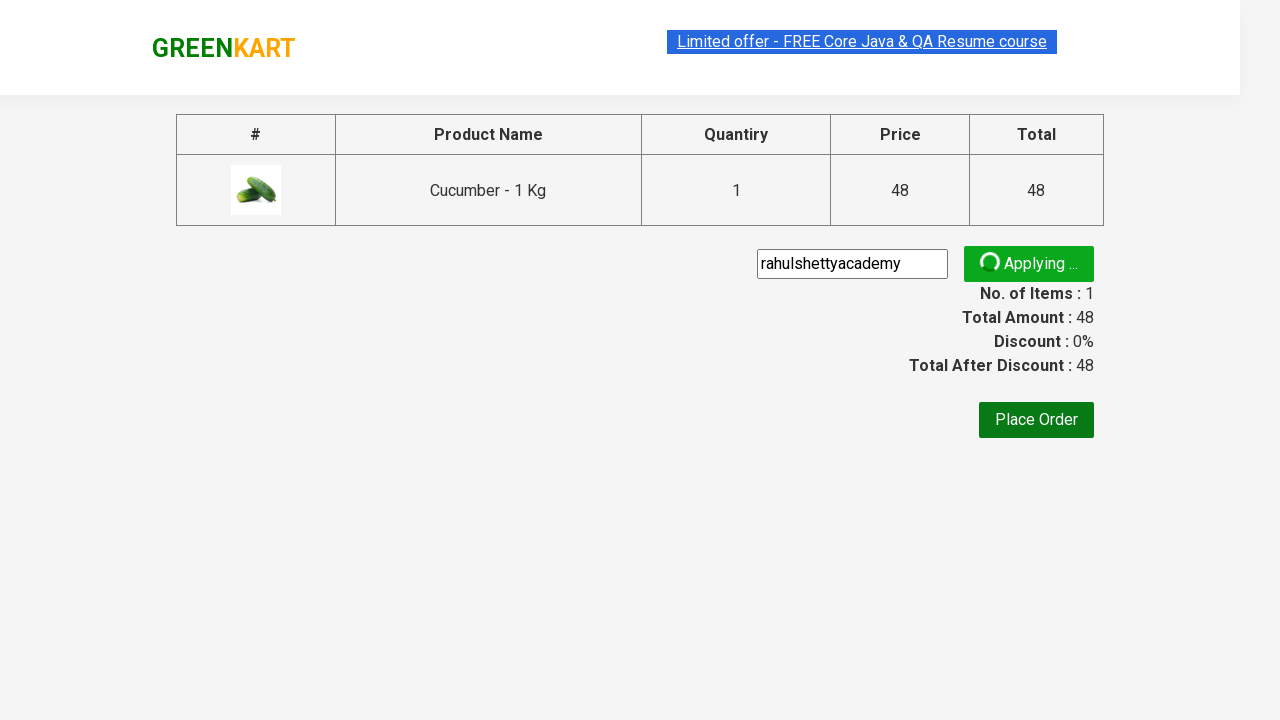

Verified that promo code was successfully applied - assertion passed
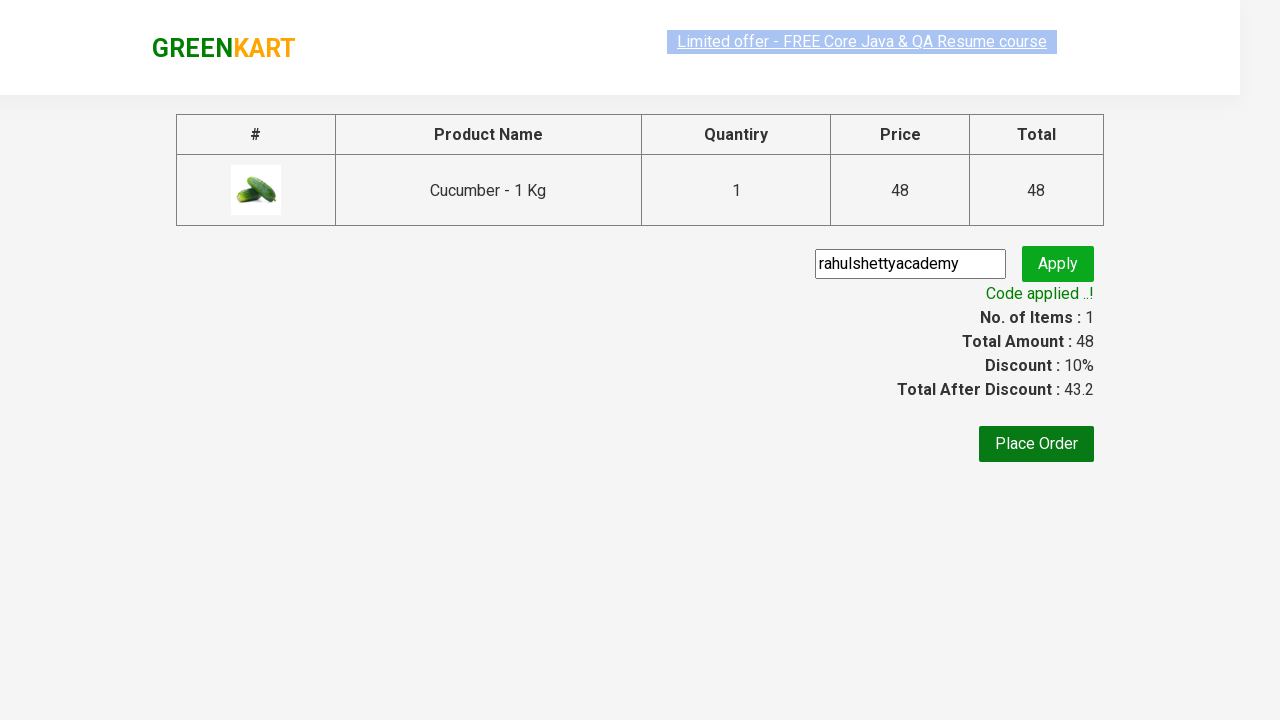

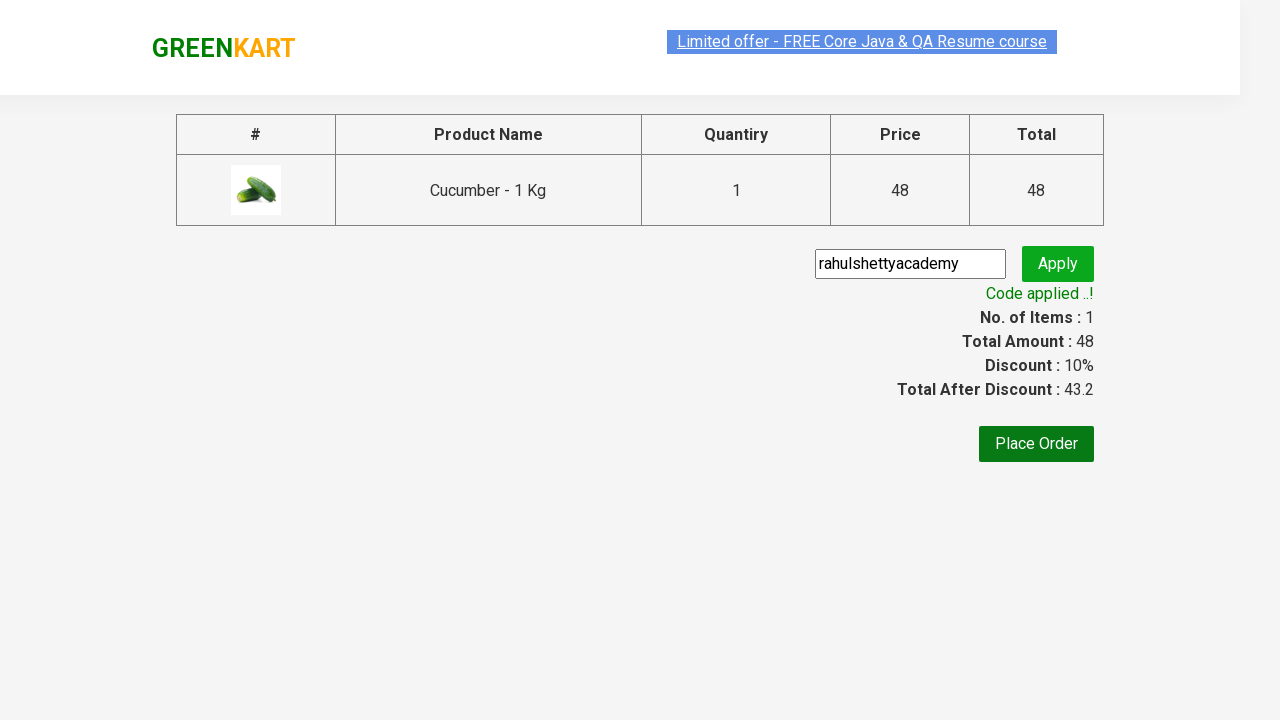